Tests a registration form by filling in first name, last name, and email fields, then submitting the form and verifying successful registration message

Starting URL: https://suninjuly.github.io/registration1.html

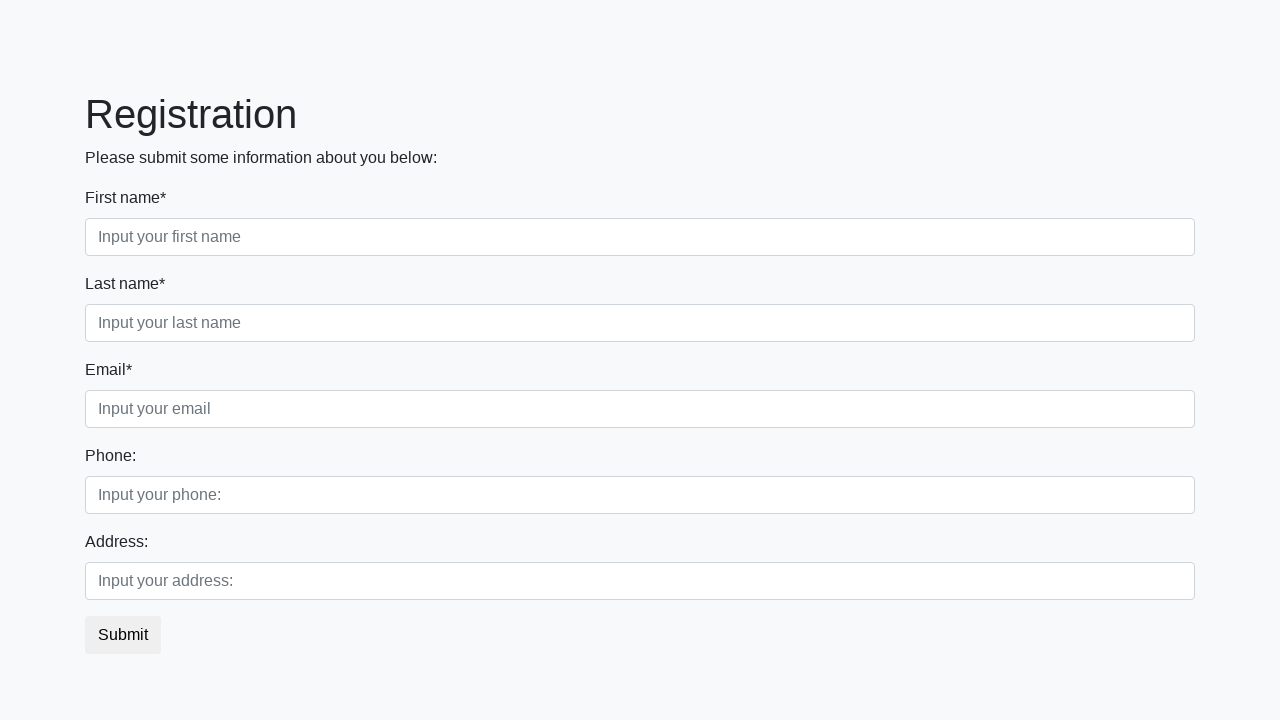

Filled first name field with 'Ivan' on //div[@class="first_block"]/div[@class="form-group first_class"]/input[@required
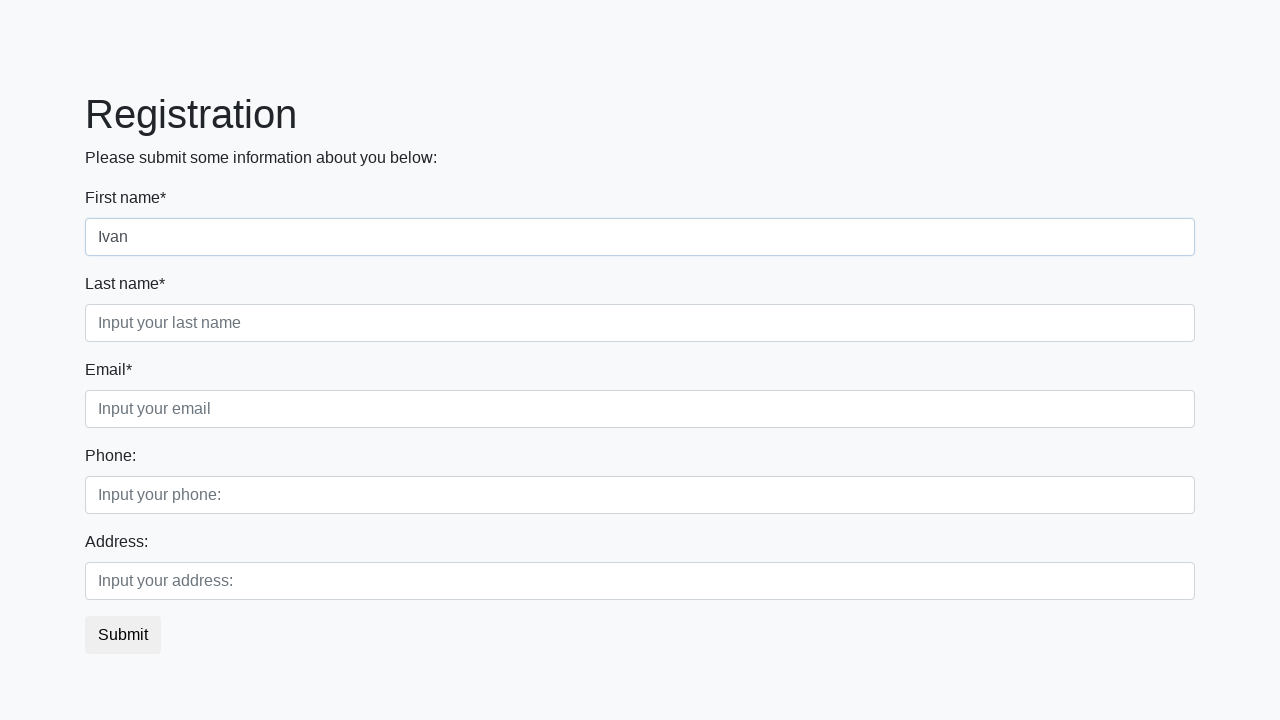

Filled last name field with 'Petrov' on //div[@class="first_block"]/div[@class="form-group second_class"]/input[@require
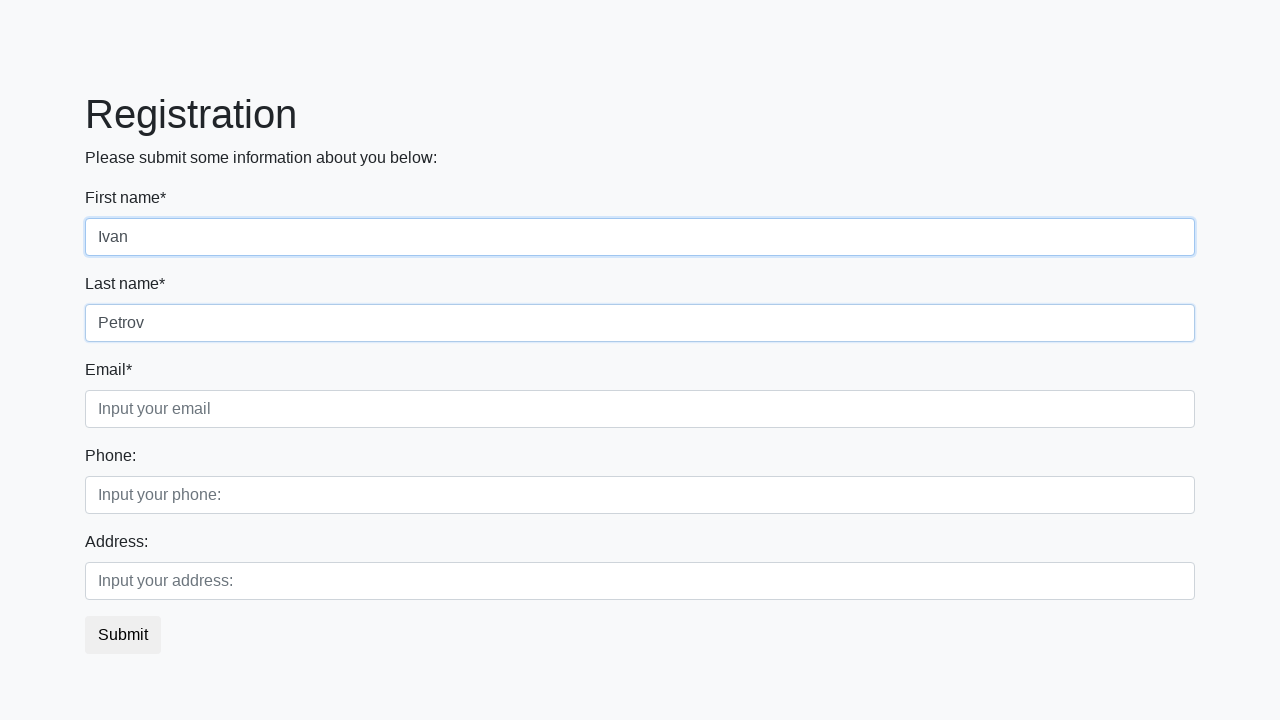

Filled email field with 'ivan.petrov@mail.ru' on //div[@class="first_block"]/div[@class="form-group third_class"]/input[@required
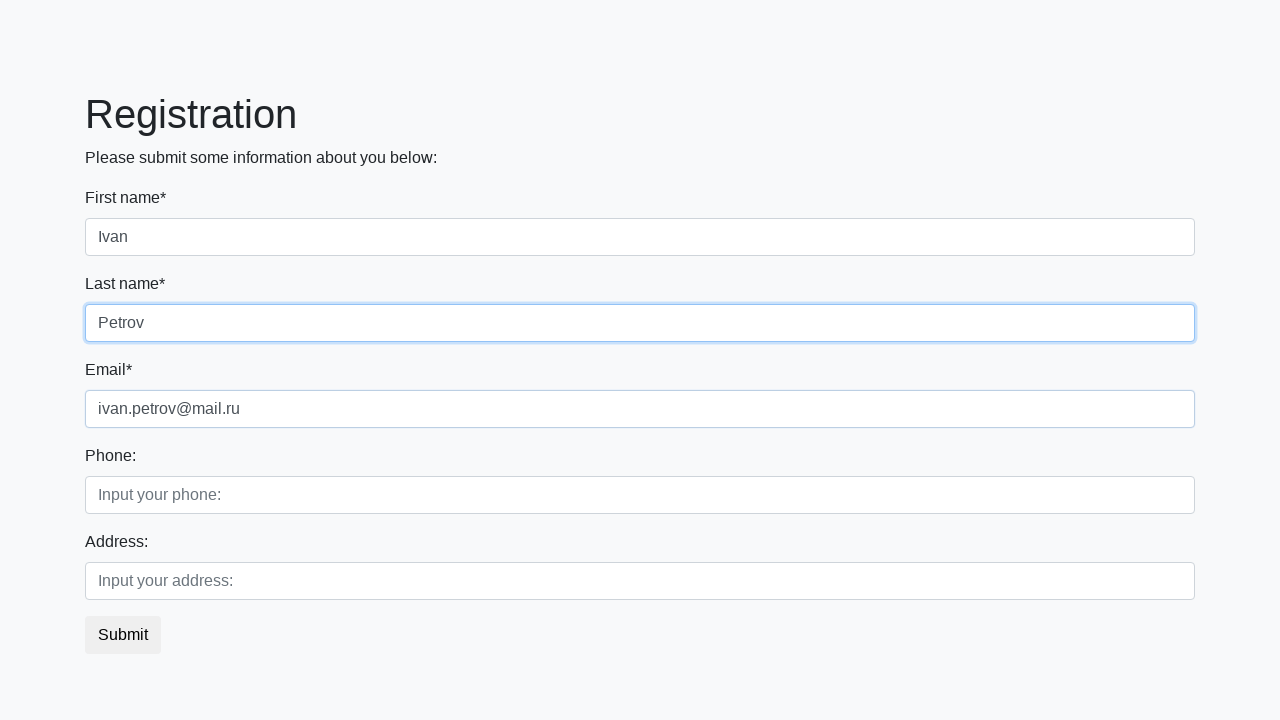

Clicked submit button to register at (123, 635) on xpath=//button[@class="btn btn-default"]
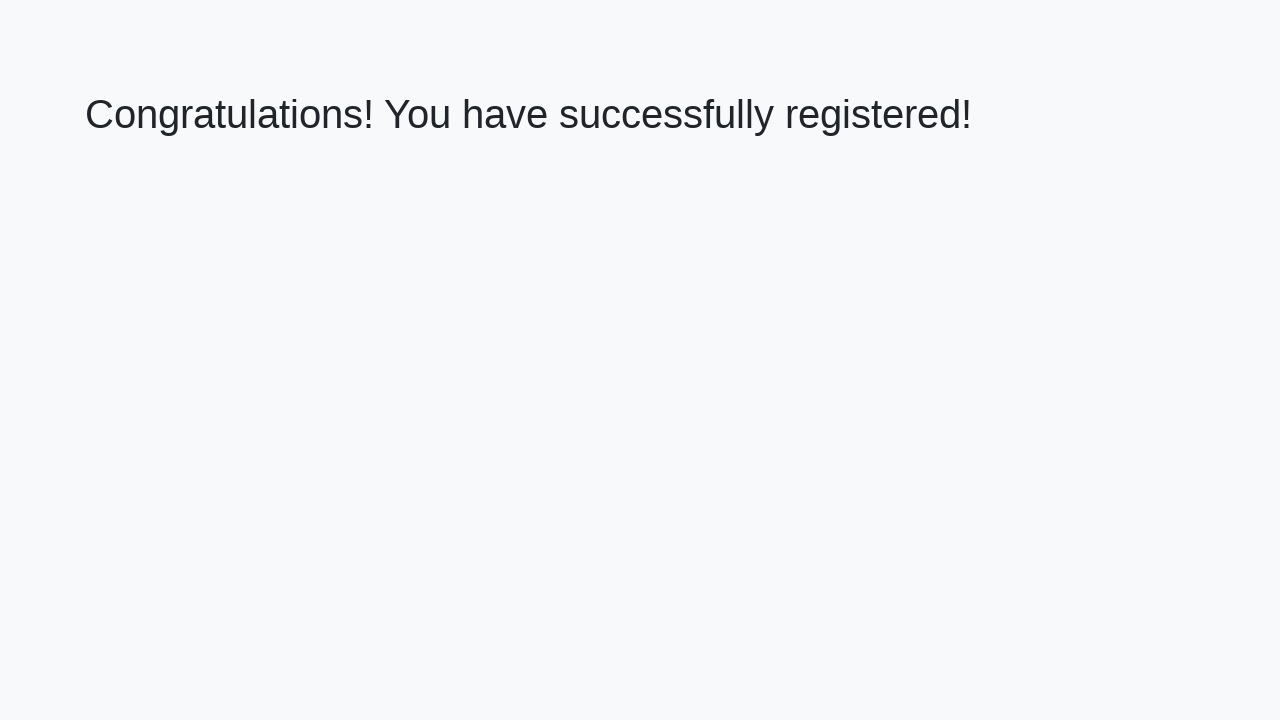

Success message heading loaded
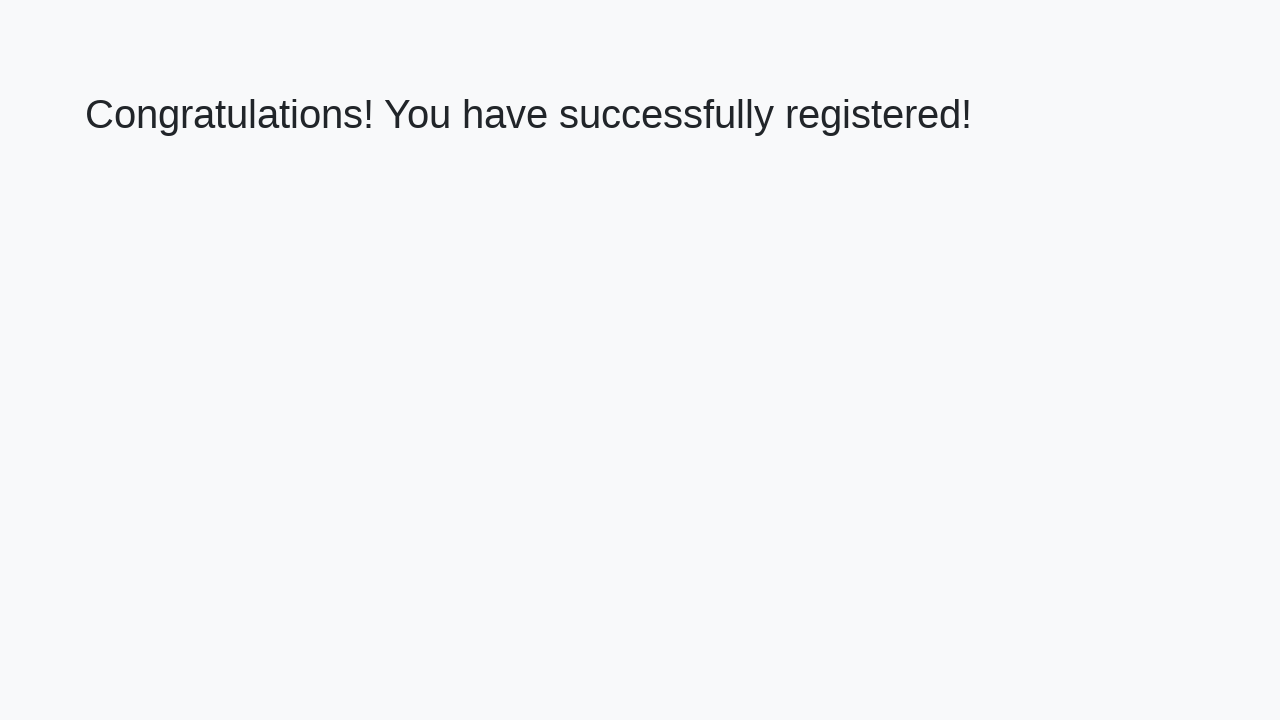

Retrieved success message text: 'Congratulations! You have successfully registered!'
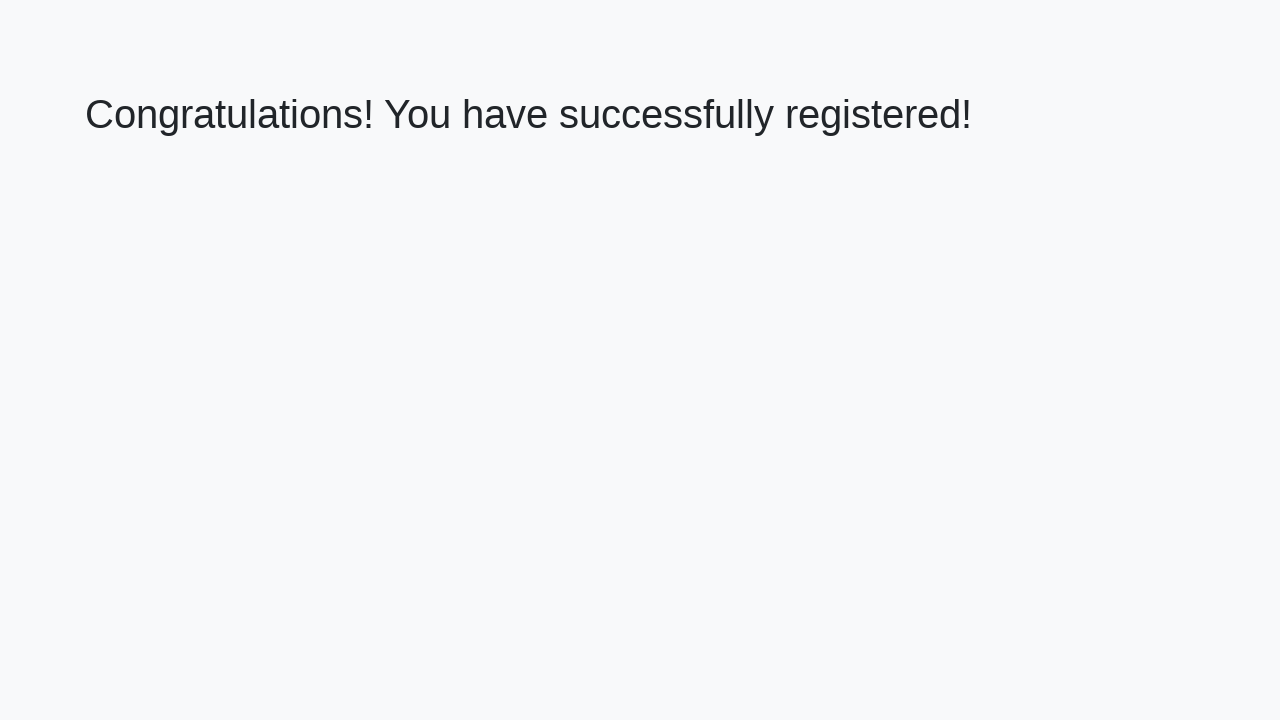

Verified registration success message matches expected text
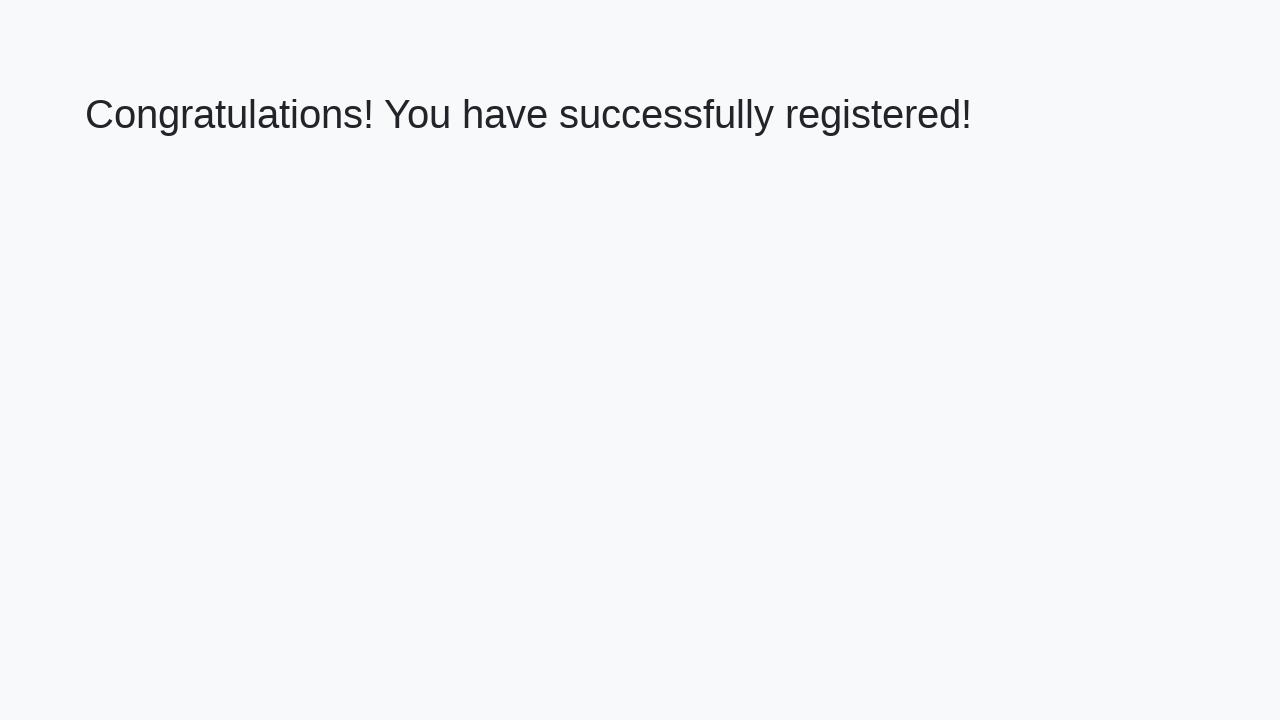

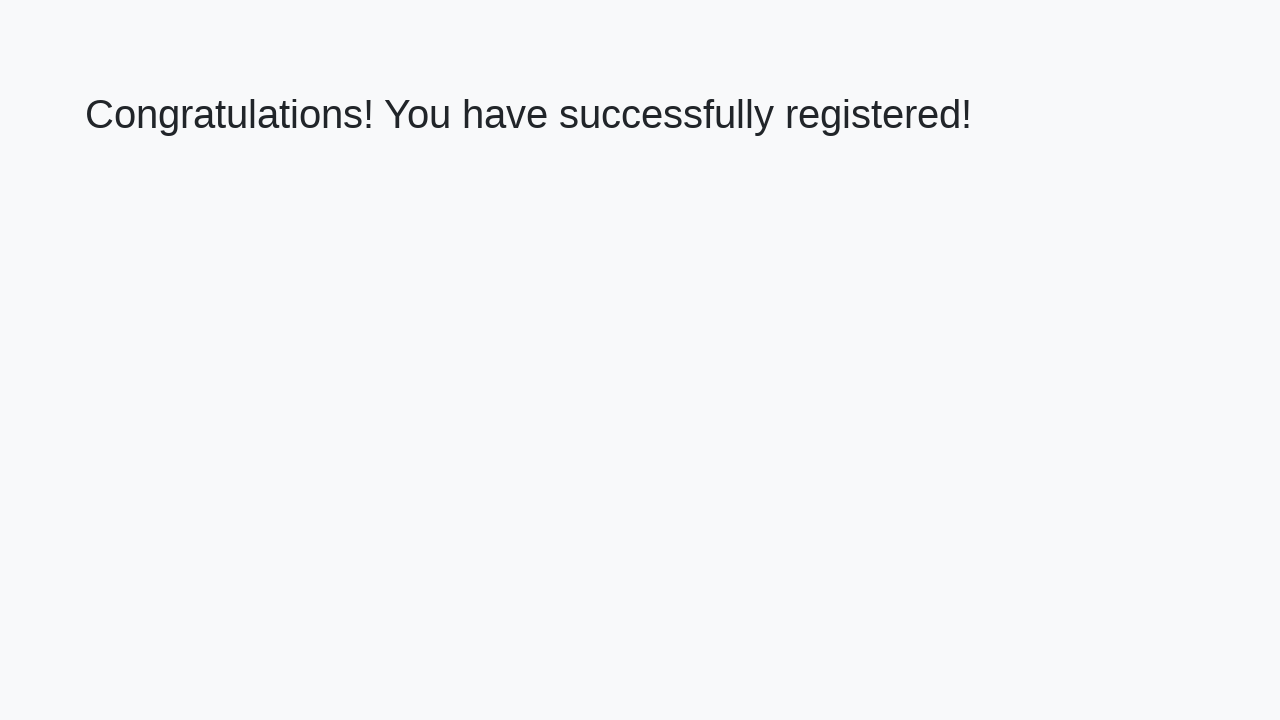